Tests basic browser navigation controls by navigating to Unsplash, then using back, forward, and refresh browser actions

Starting URL: https://unsplash.com/

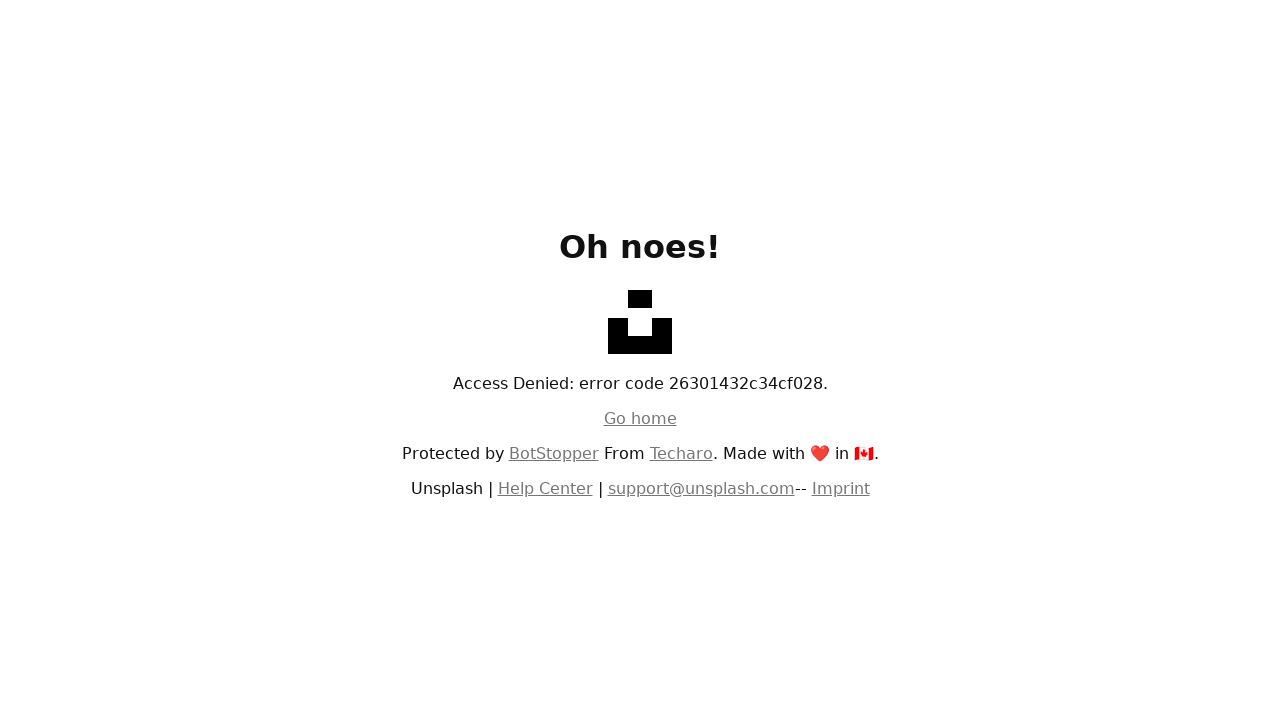

Navigated back in browser history
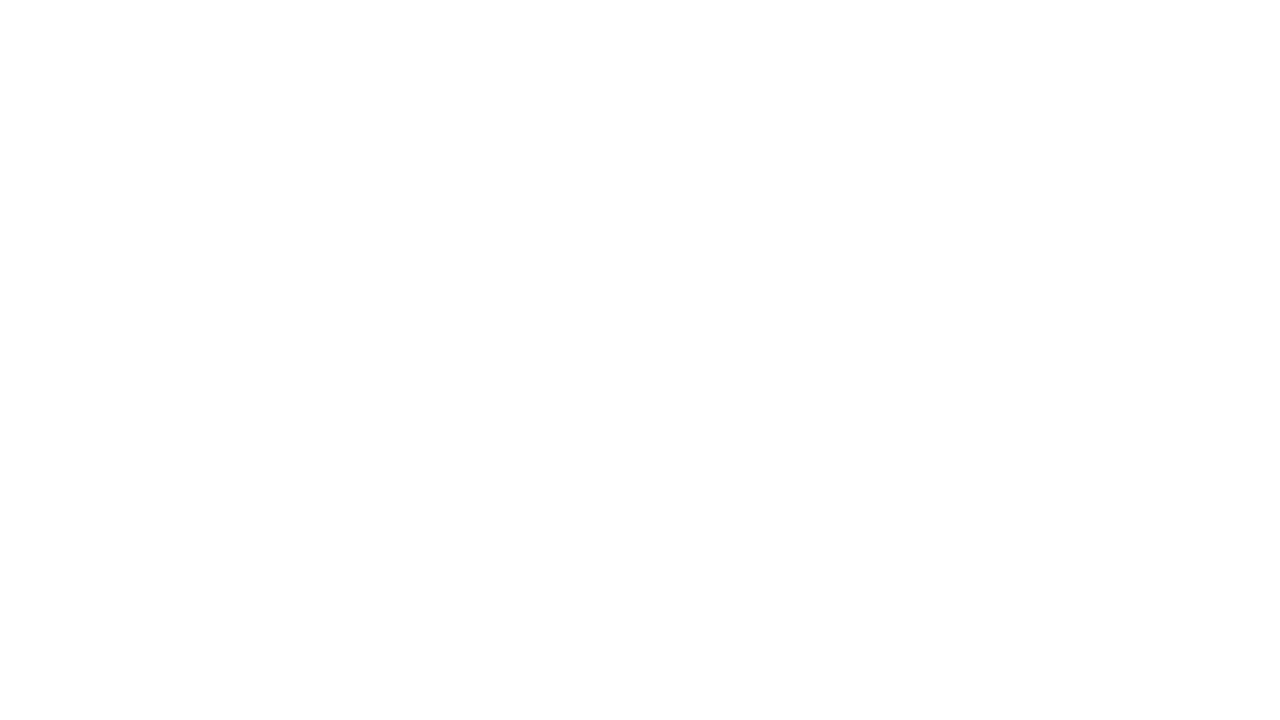

Navigated forward in browser history
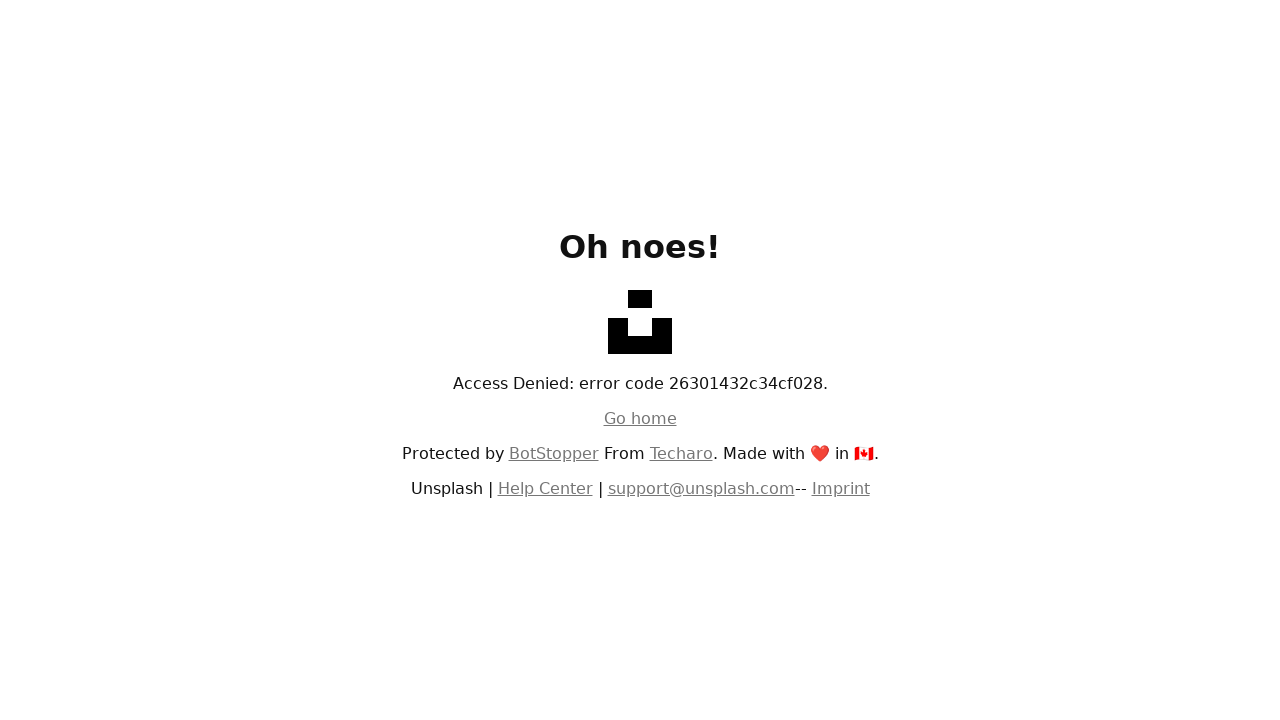

Refreshed the current page
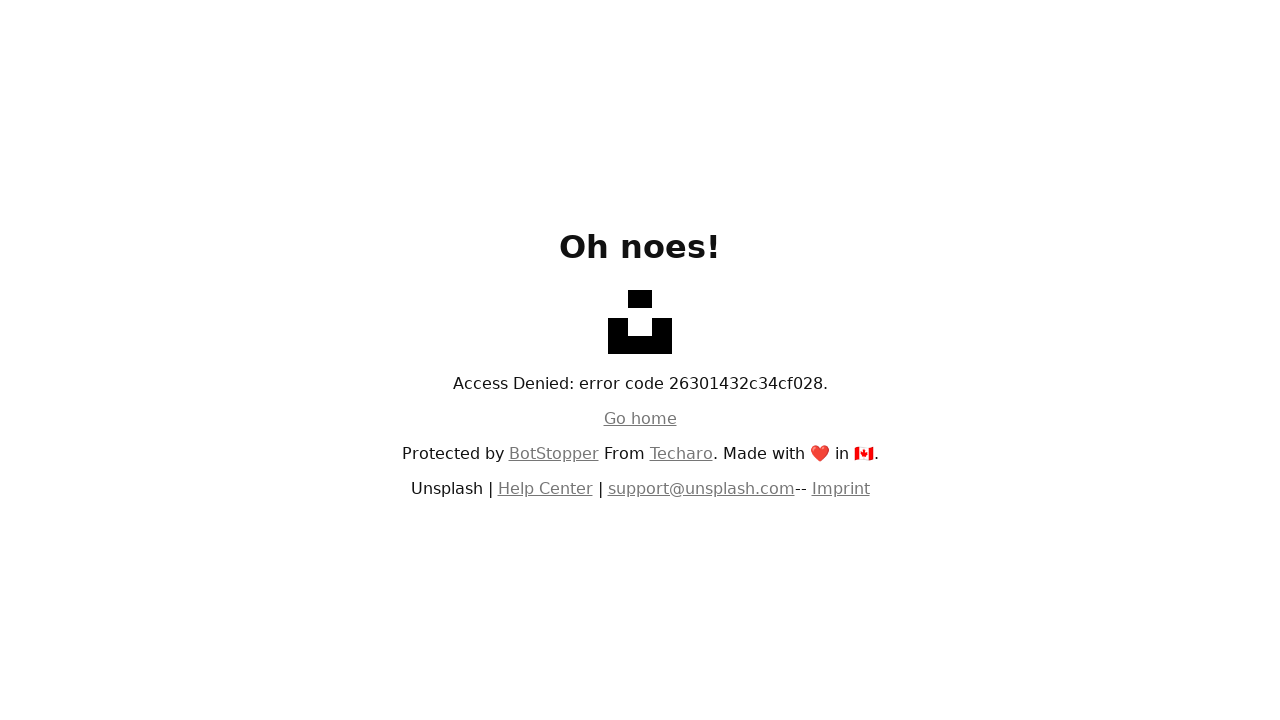

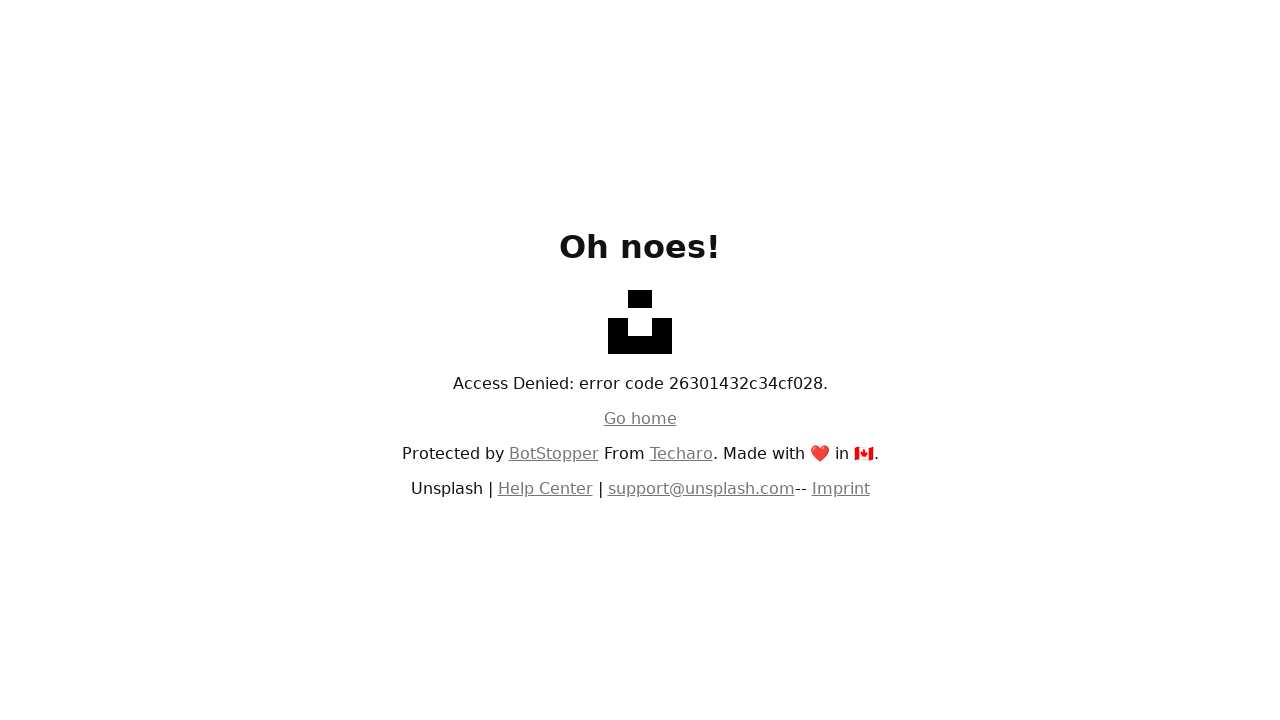